Tests removing an item from the basket

Starting URL: https://practice.automationtesting.in

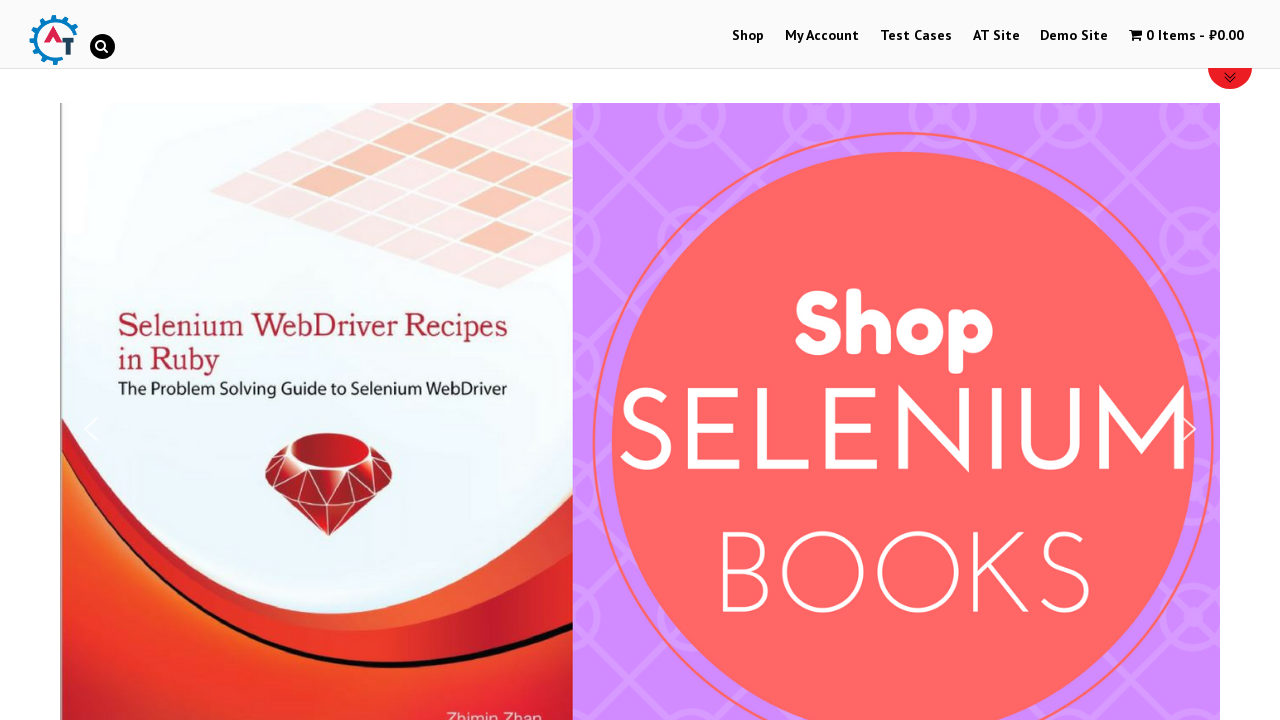

Clicked on Shop link at (748, 36) on xpath=//a[contains(text(),"Shop")]
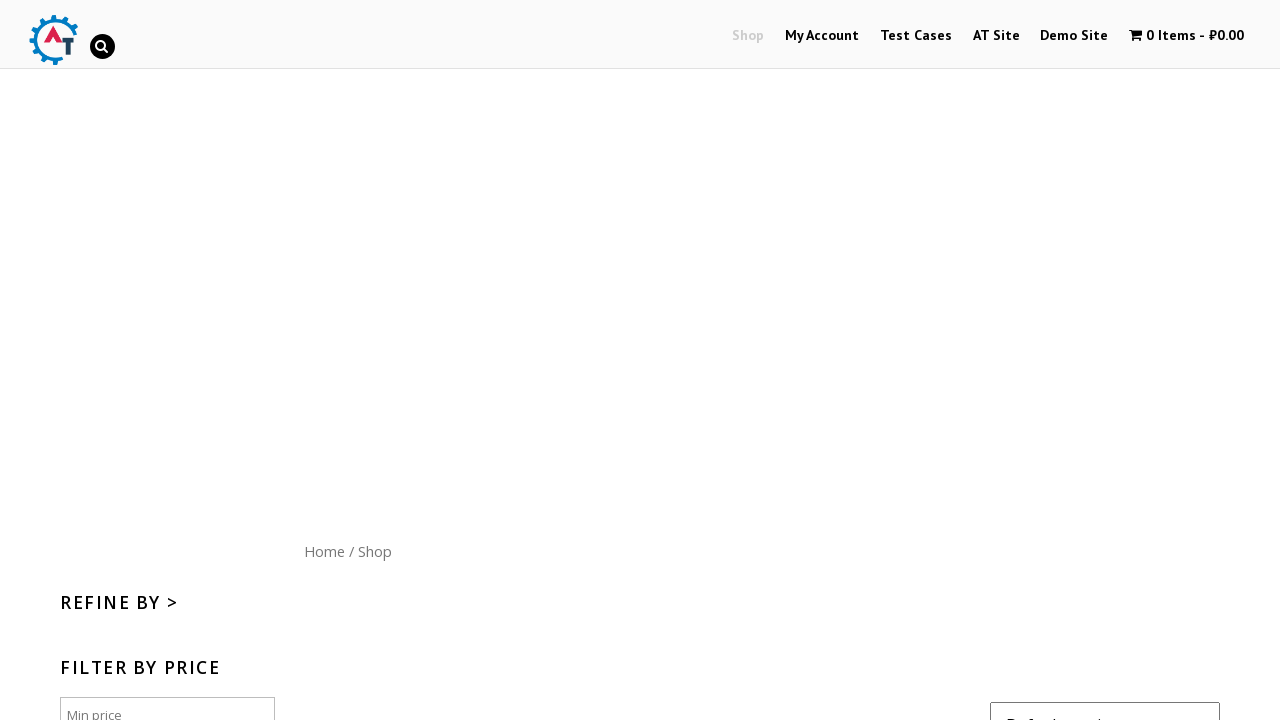

Shop page loaded
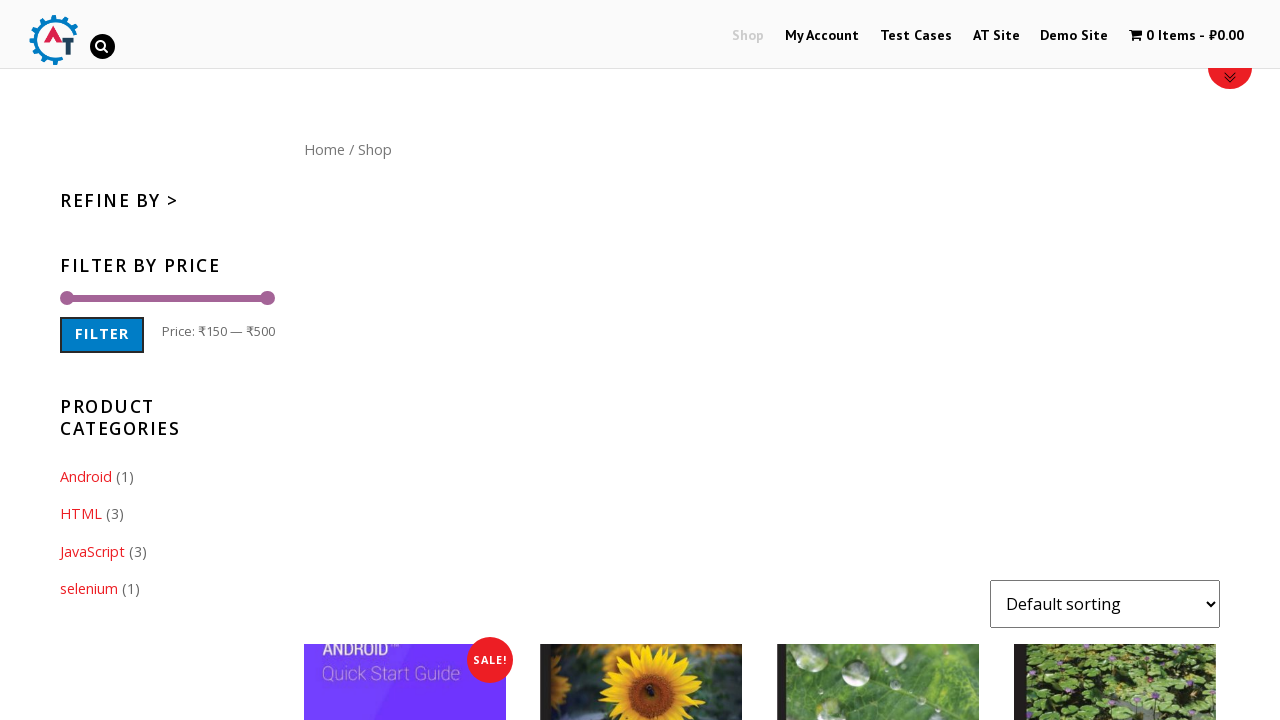

Clicked on Home link at (324, 149) on xpath=//a[contains(text(),"Home")]
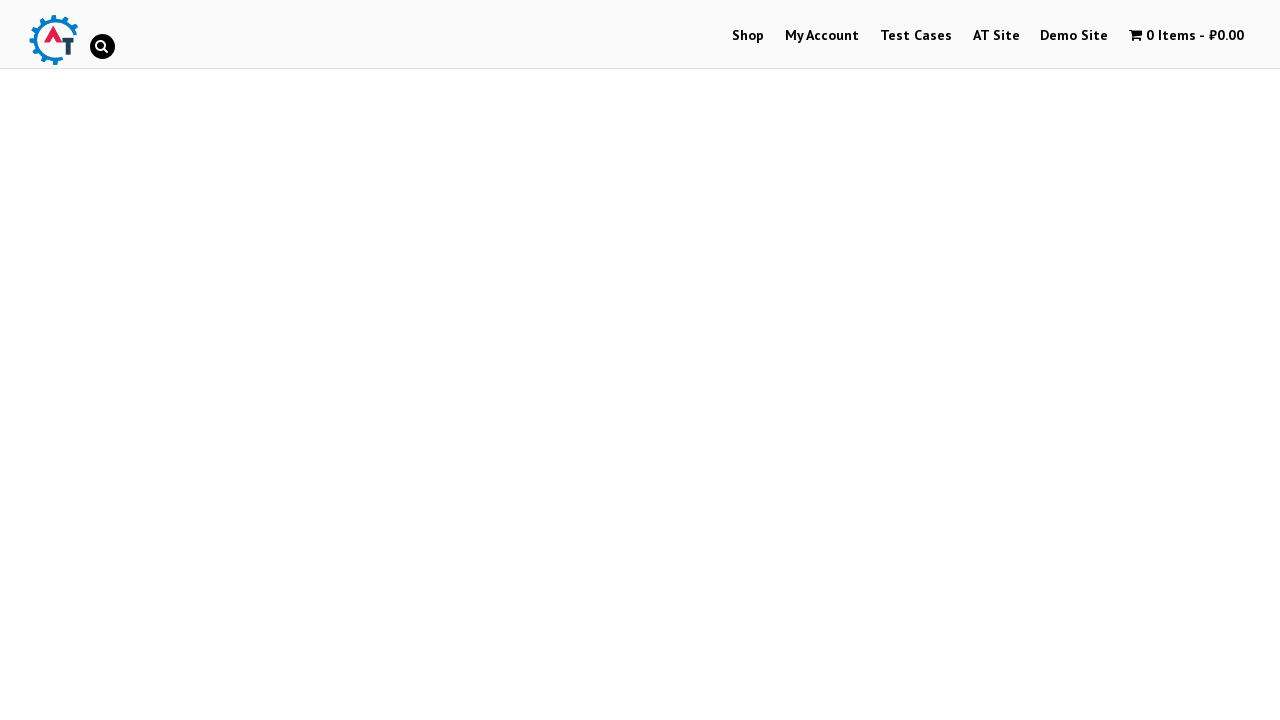

Home page loaded
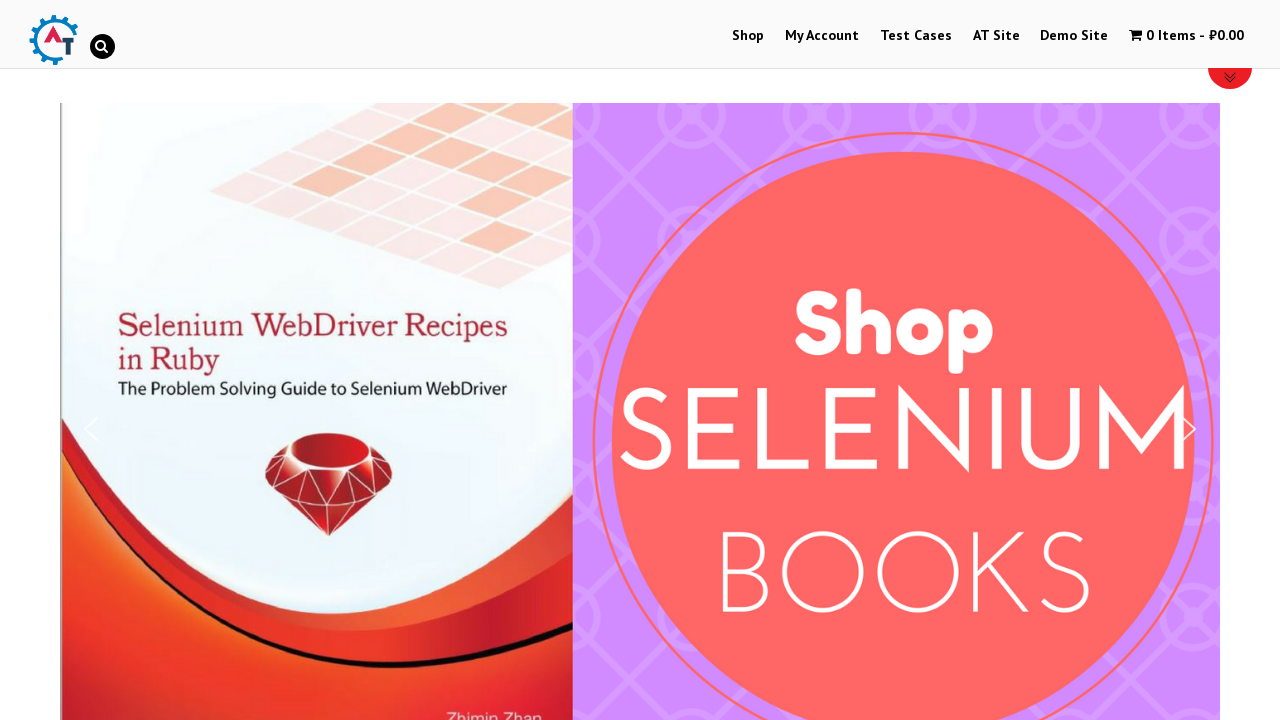

Clicked on Mastering JavaScript book at (1039, 361) on xpath=//img[@title="Mastering JavaScript"]
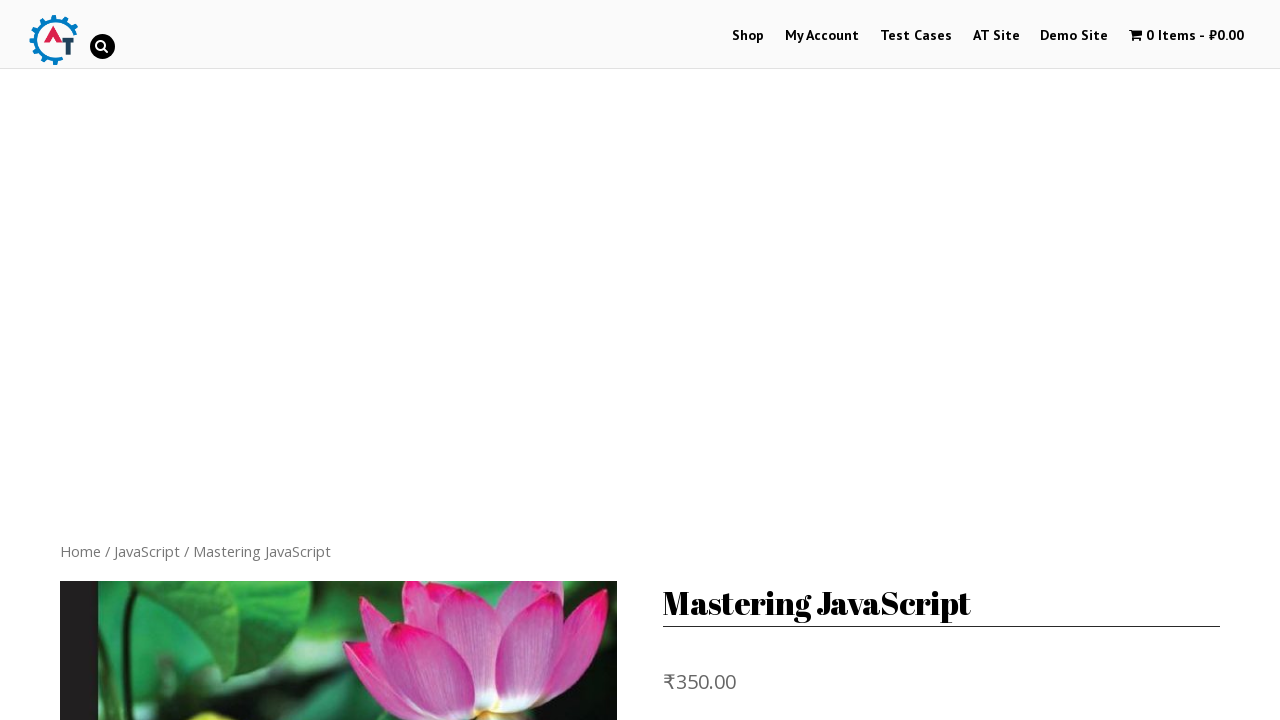

Book details page loaded
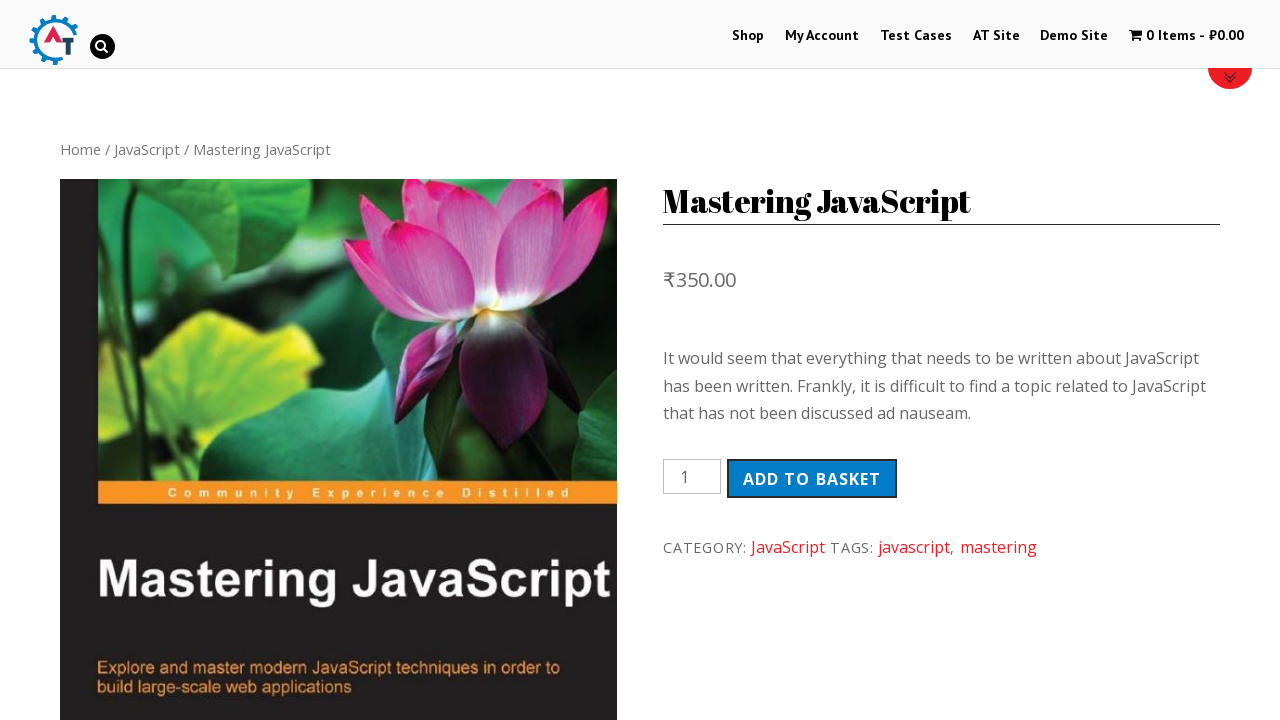

Clicked Add to basket button at (812, 479) on xpath=//button[contains(text(), "Add to basket")]
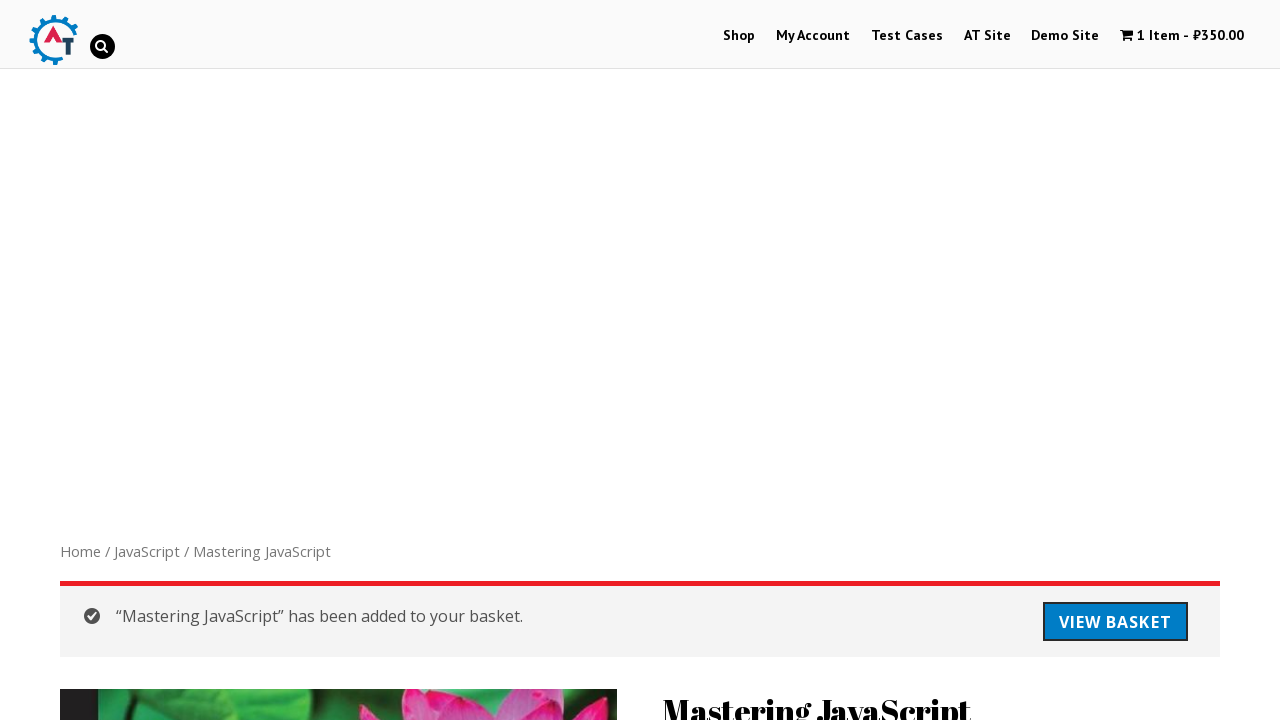

Waited 1 second for add to basket action to complete
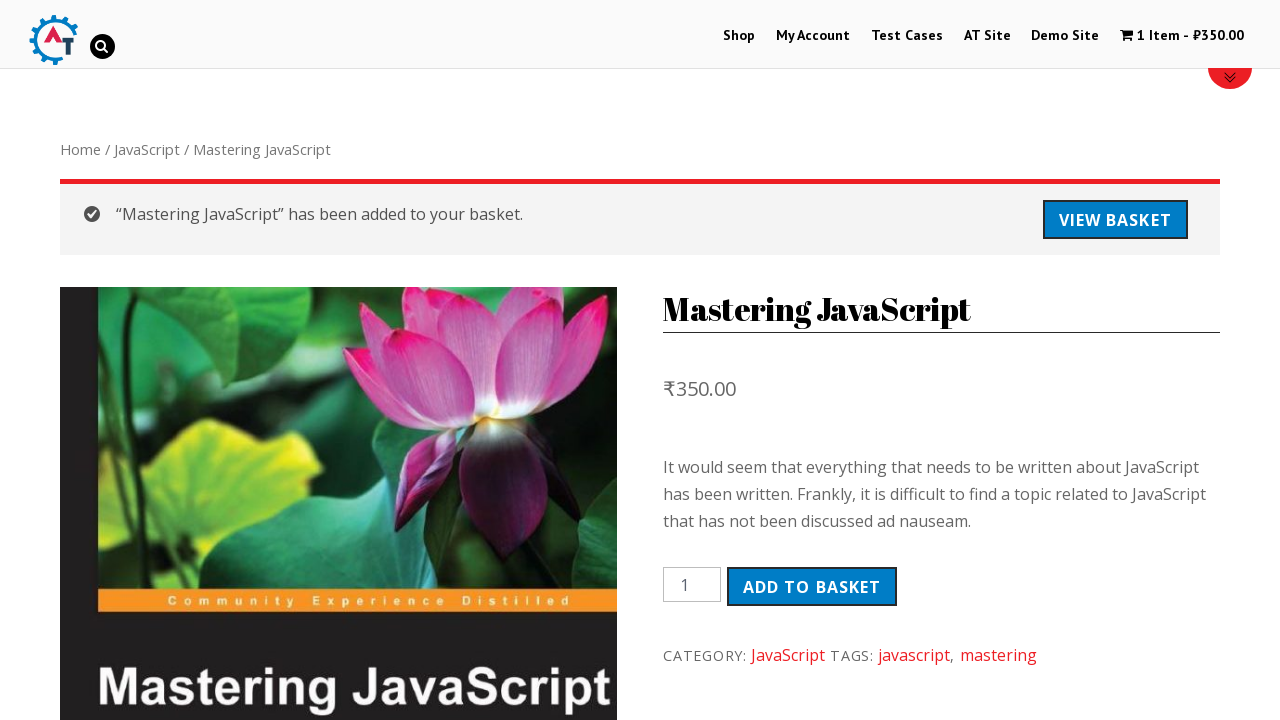

Clicked View Basket link at (1115, 220) on xpath=//a[contains(text(), "View Basket")]
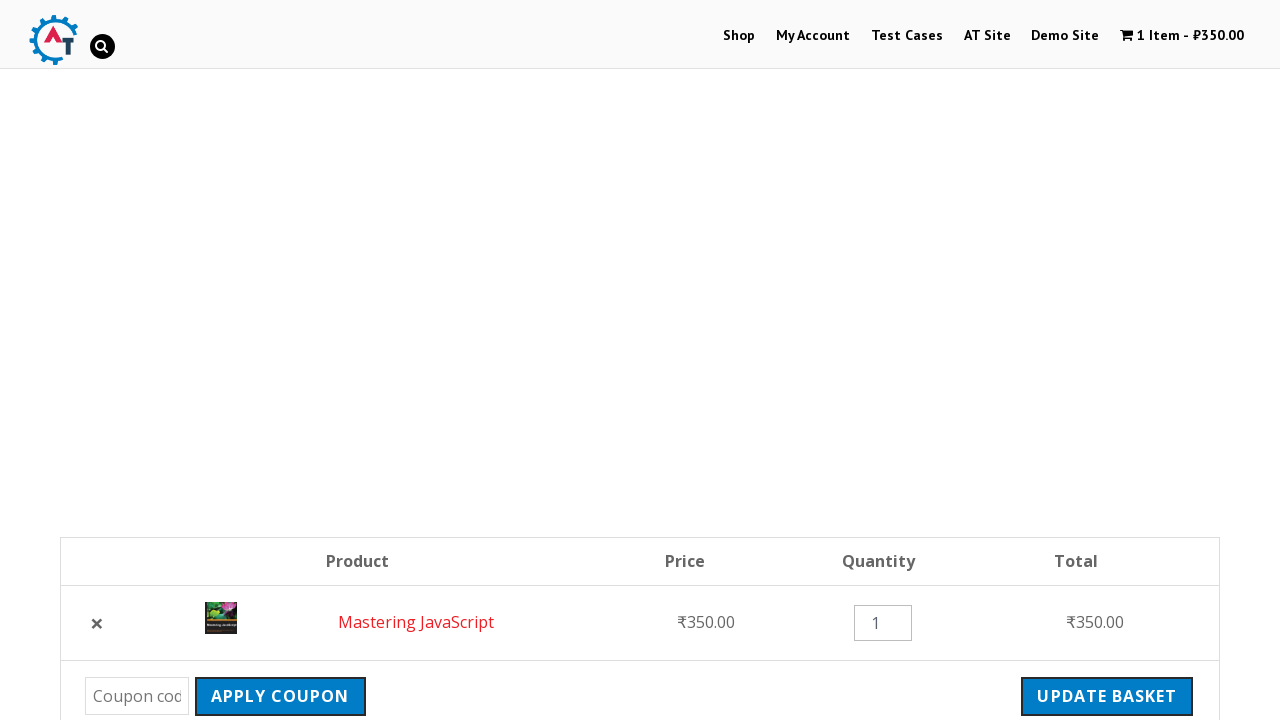

Basket page loaded
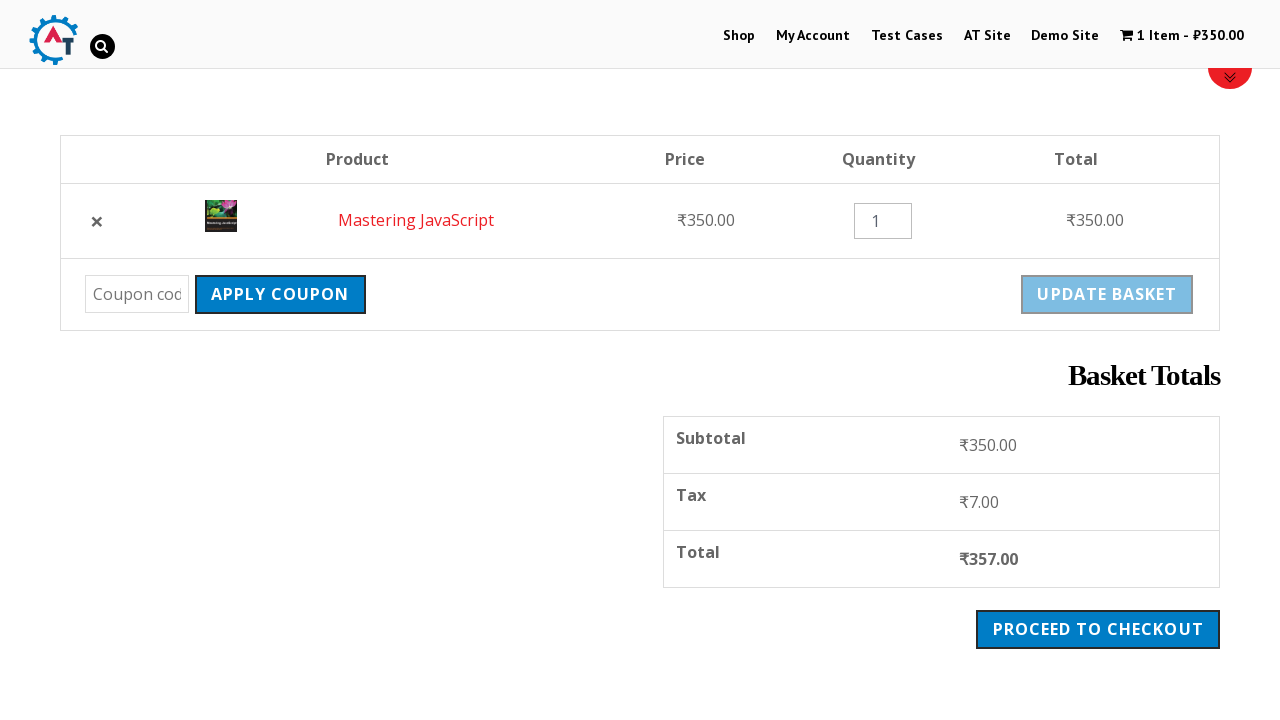

Verified Mastering JavaScript book is in basket
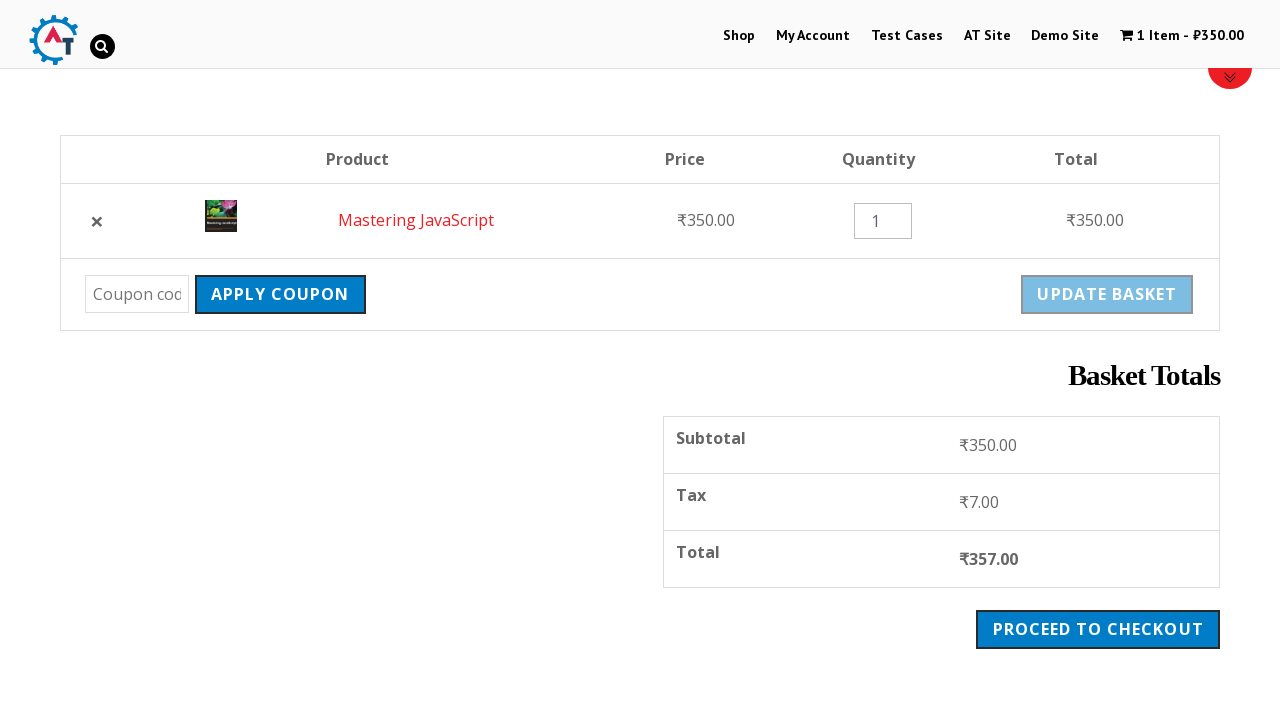

Clicked Remove this item link to remove book from basket at (97, 221) on xpath=//a[@title="Remove this item"]
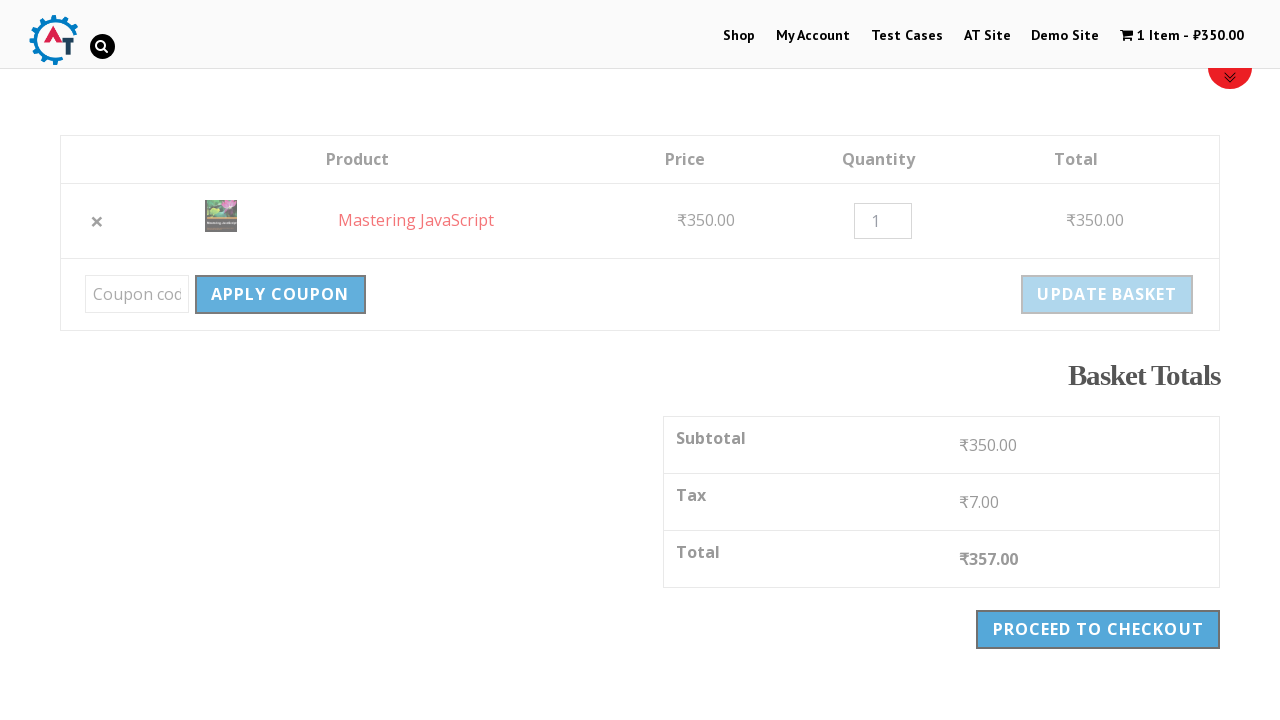

Waited 2 seconds for item removal to complete
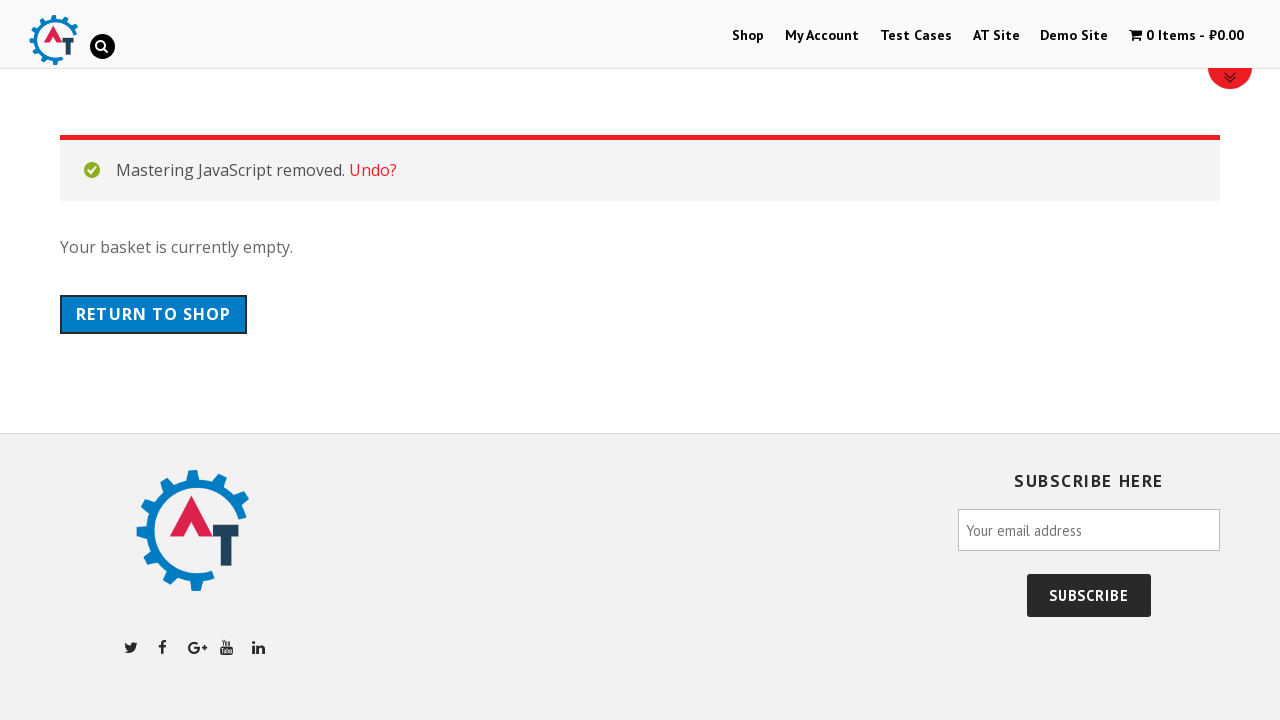

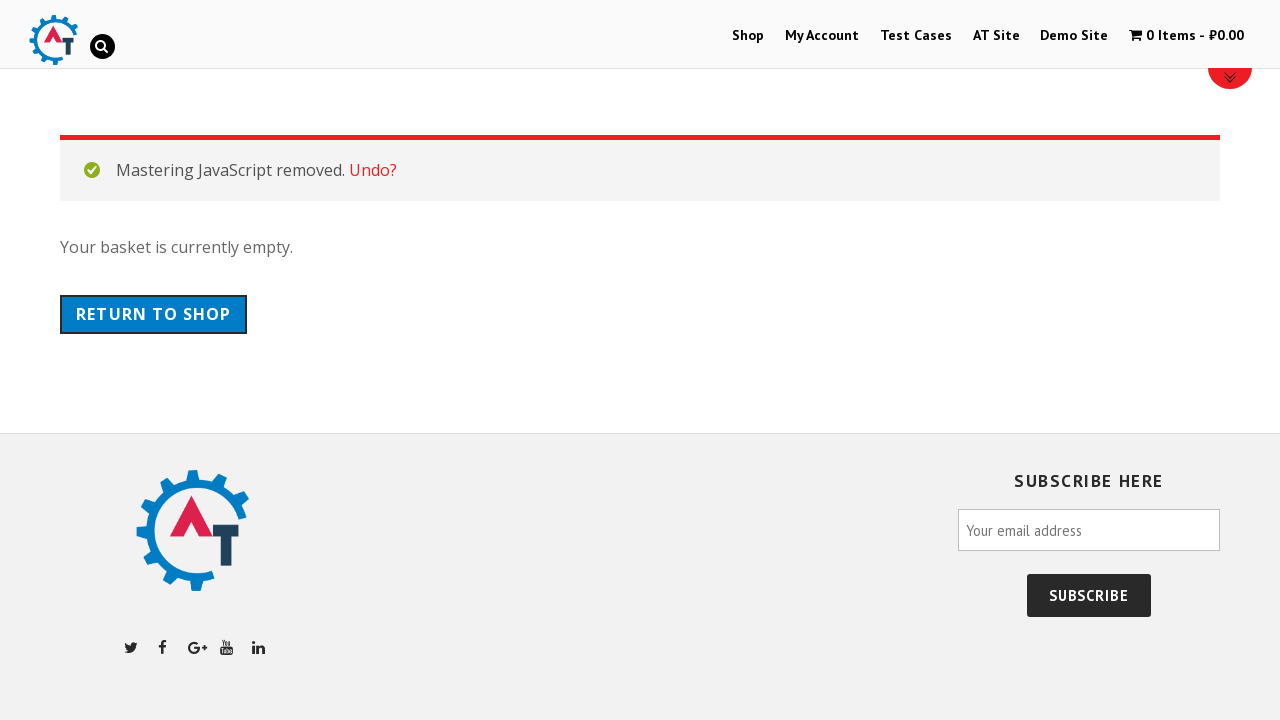